Tests footer section links by counting total links, footer links, and first column links, then opens each link in the first footer column in a new tab and verifies the page titles

Starting URL: https://qaclickacademy.com/practice.php

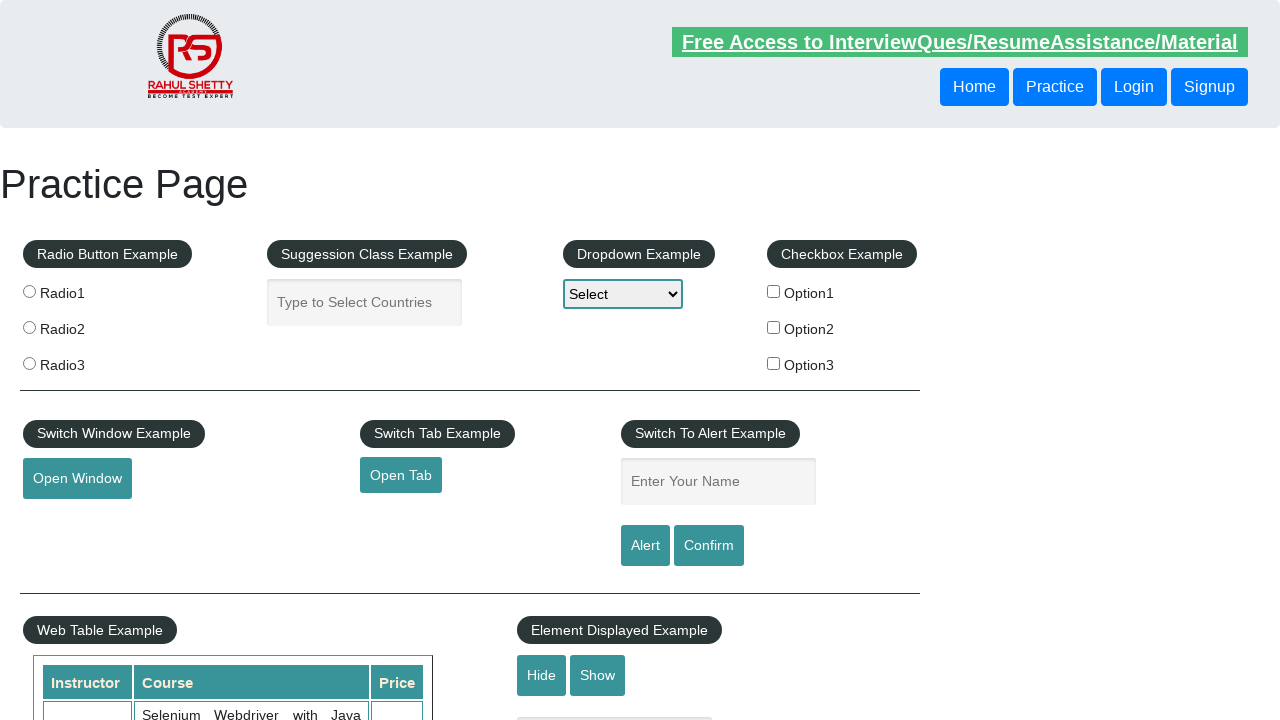

Counted total links on page: 27
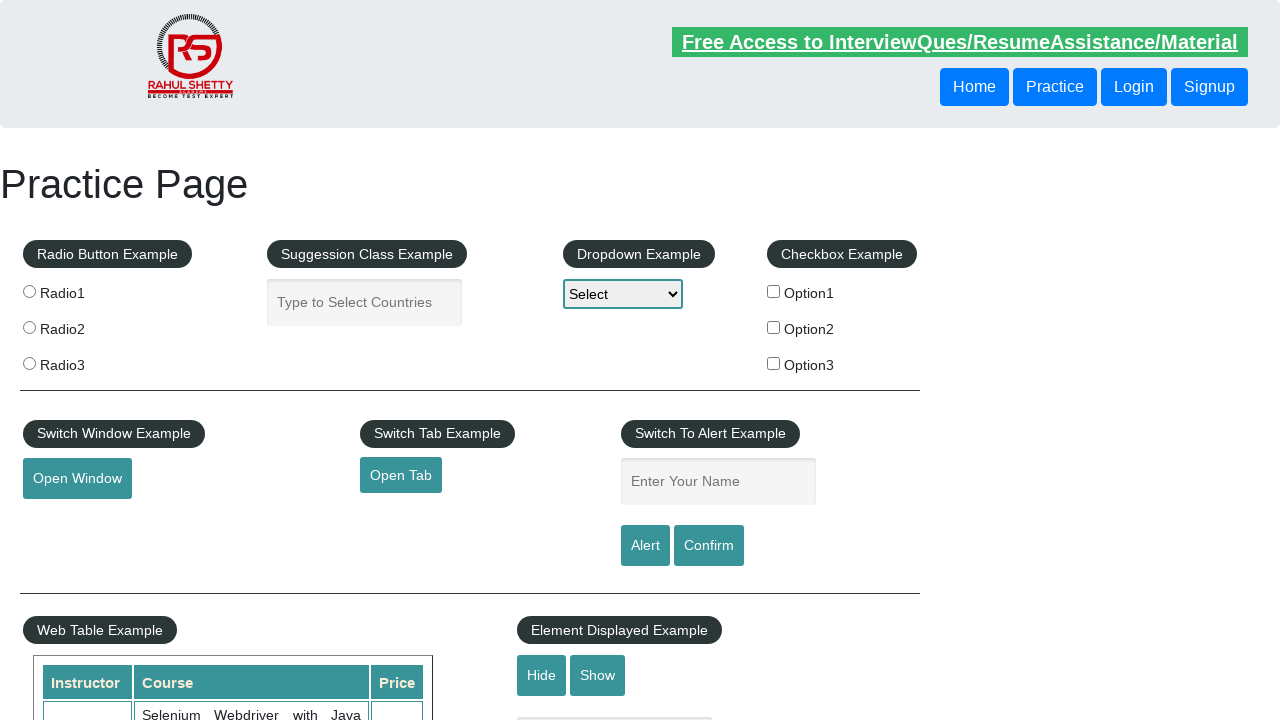

Located footer section element
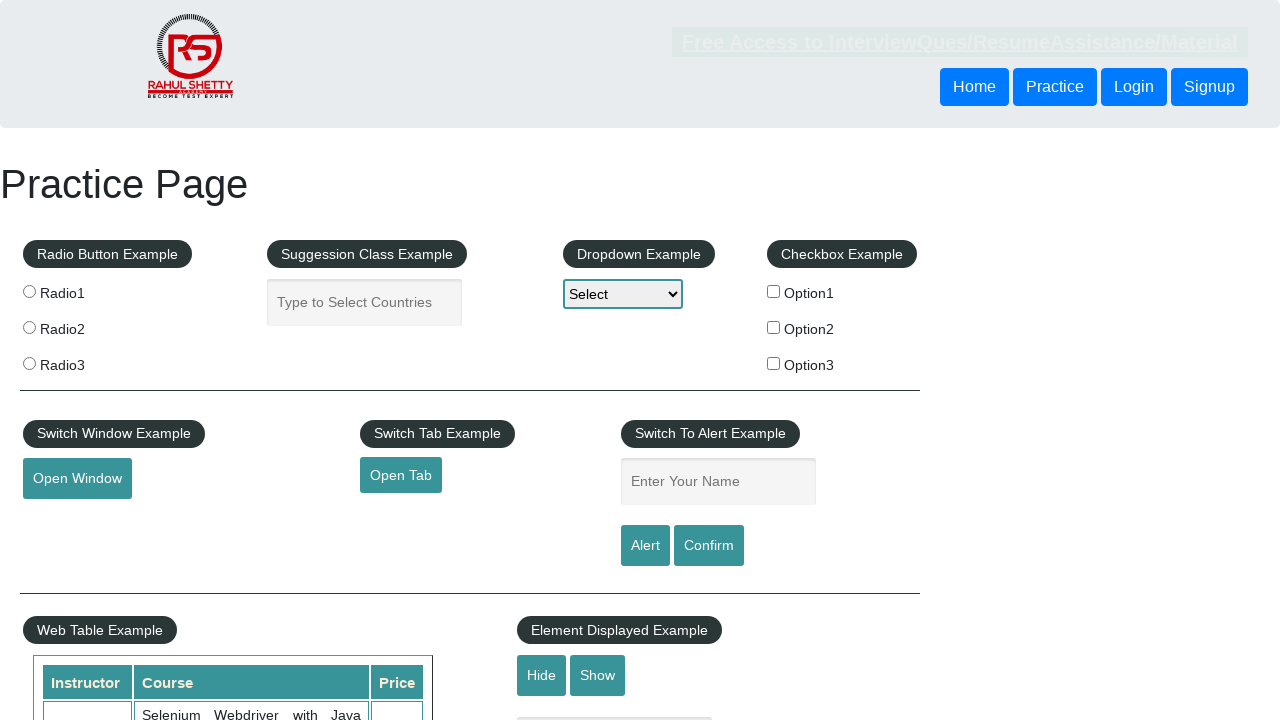

Counted links in footer section: 20
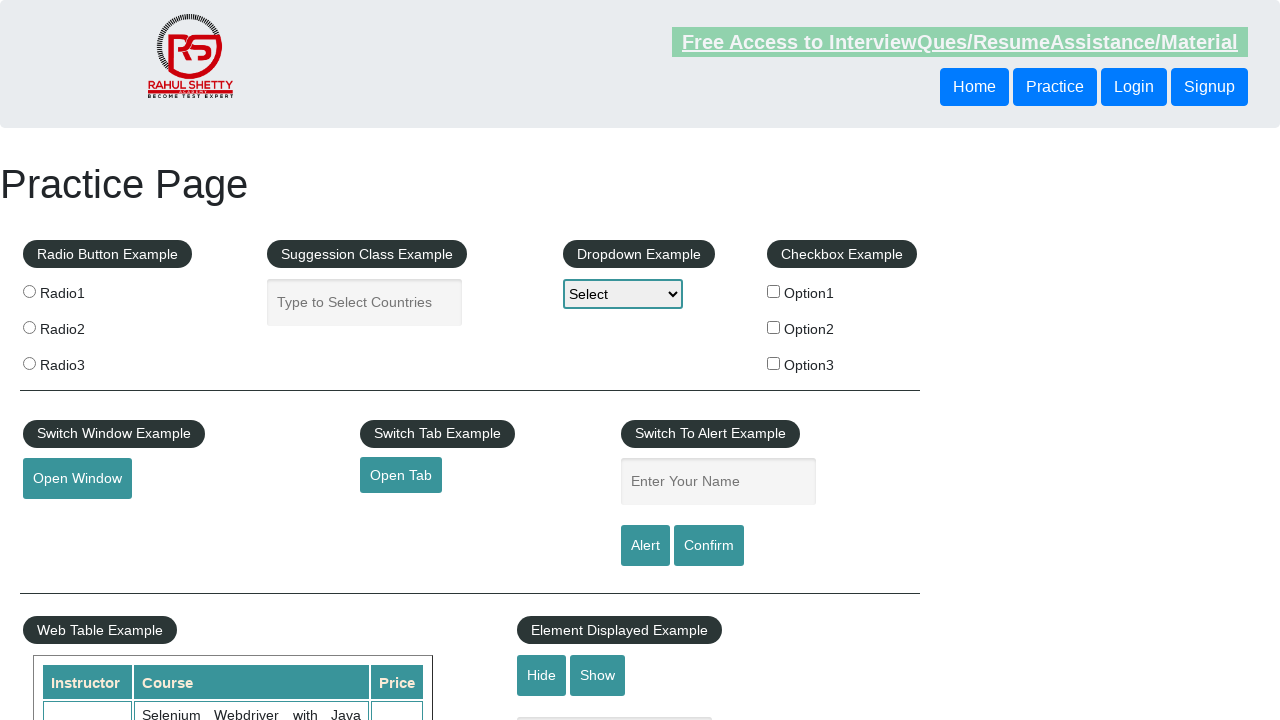

Located first column in footer section
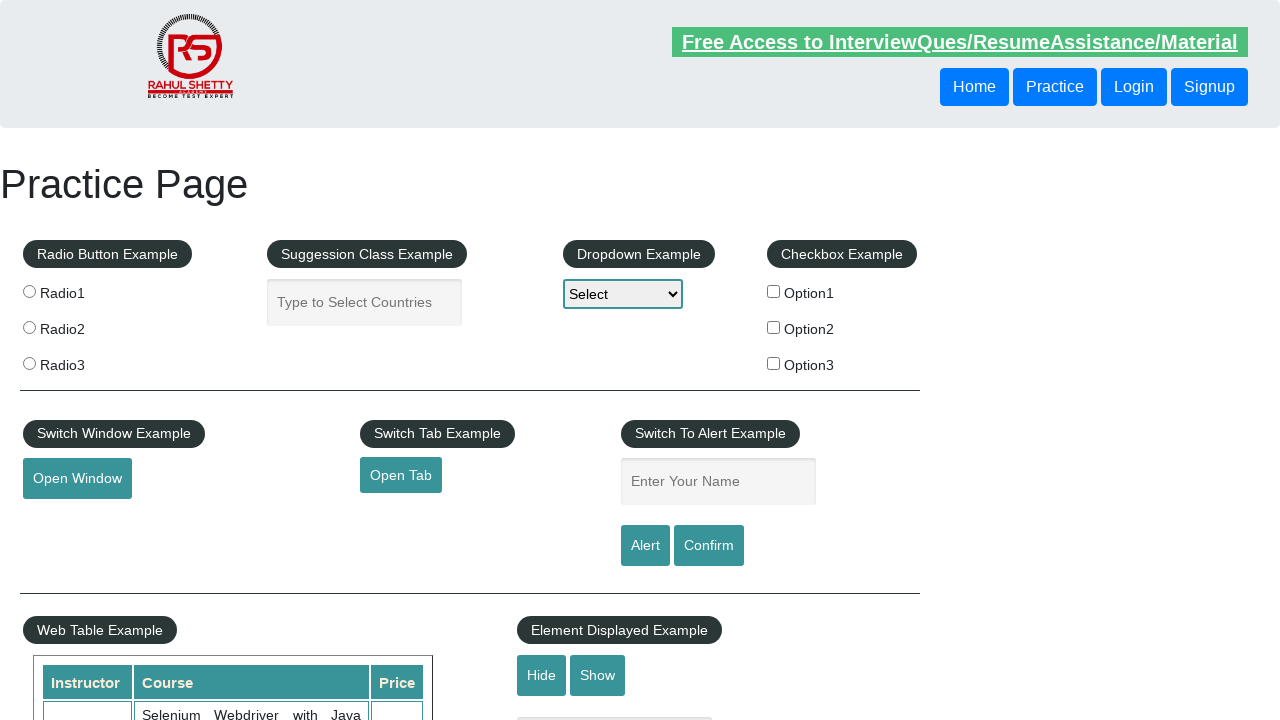

Counted links in first footer column: 0
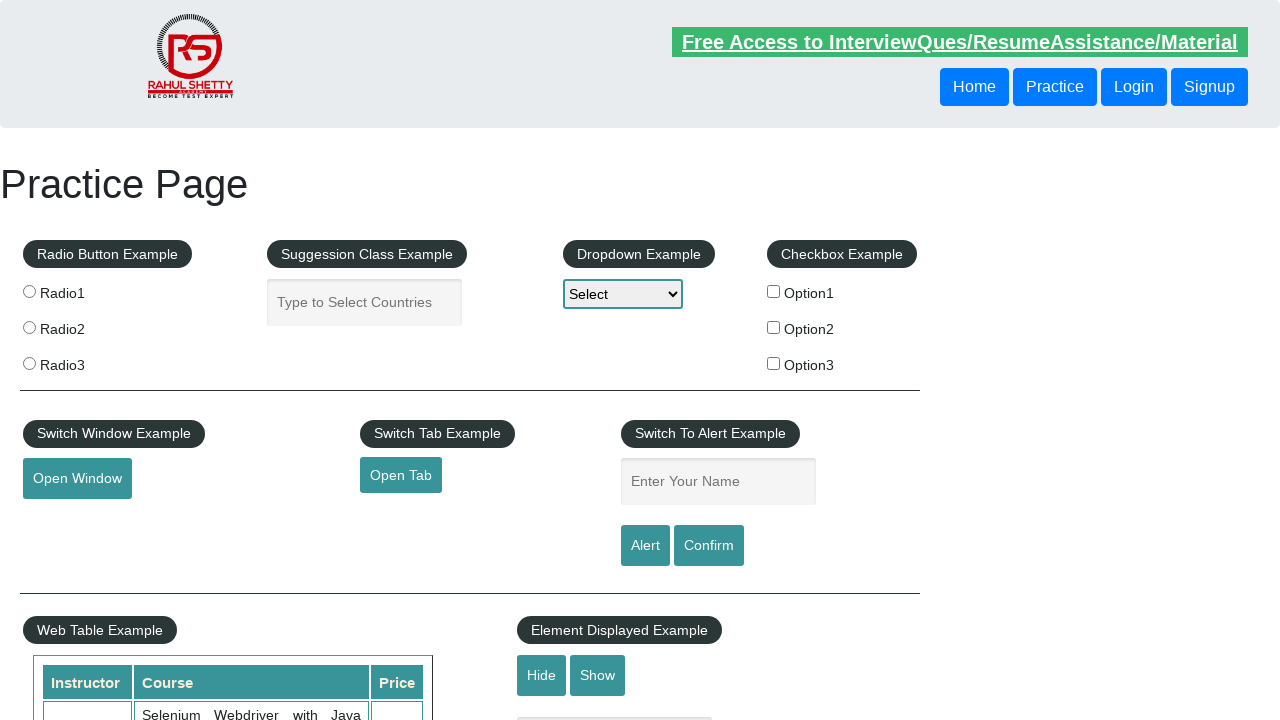

Retrieved all open pages/tabs: 1 total
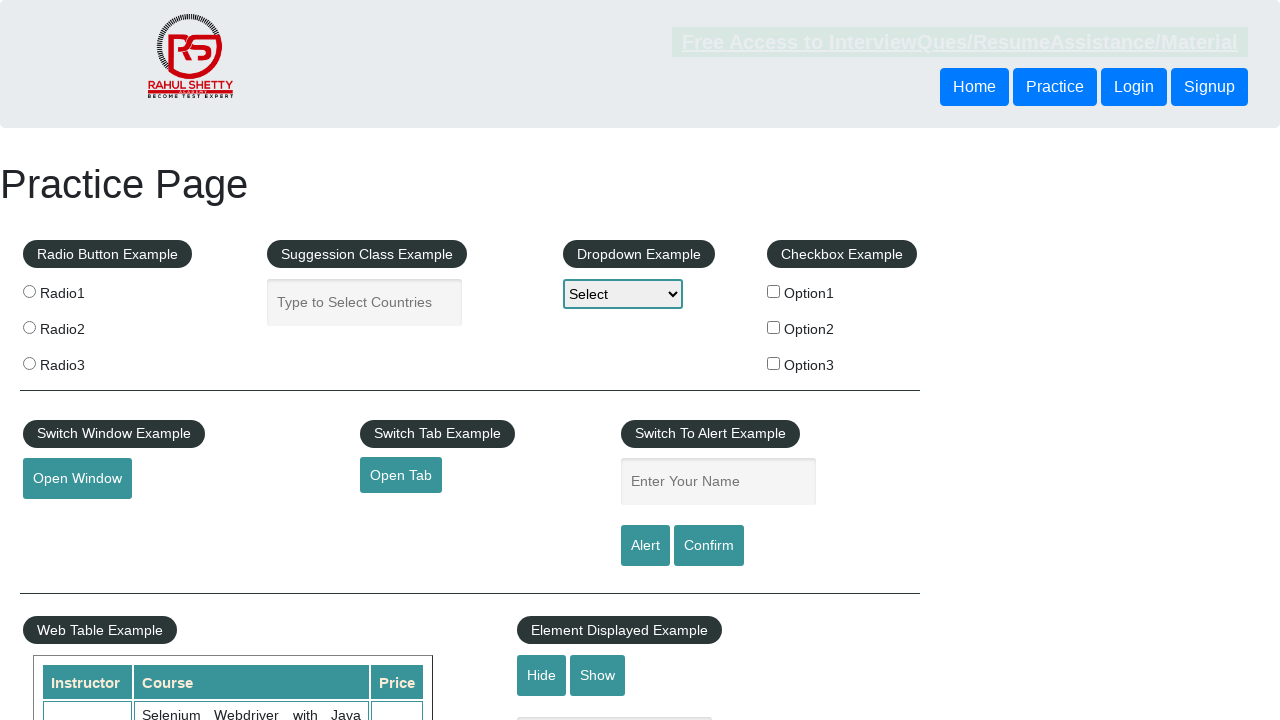

Switched to tab with title: 'Practice Page'
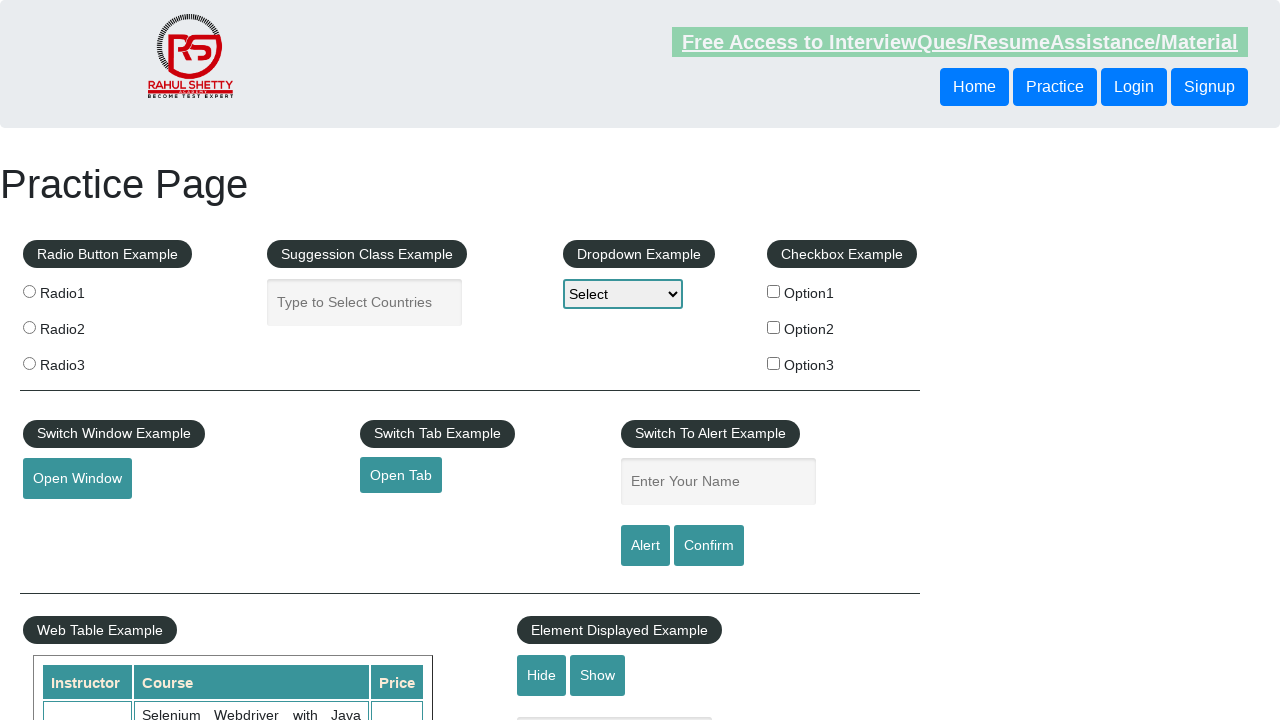

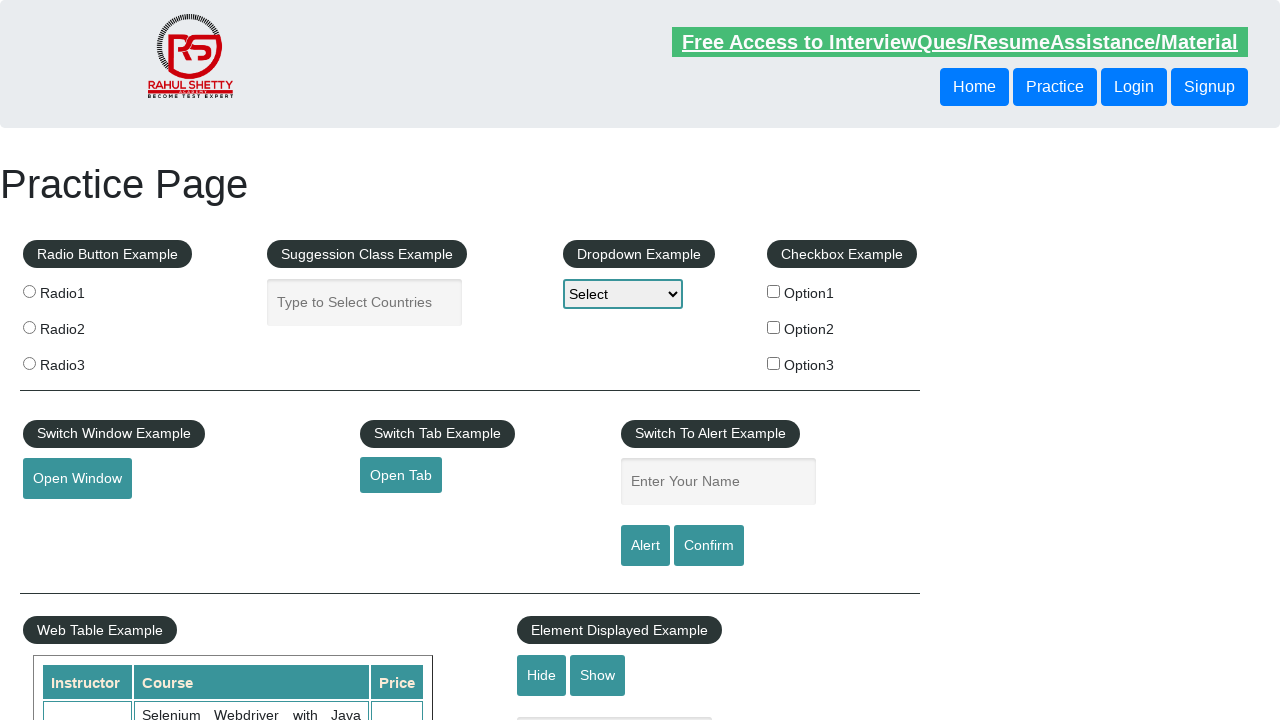